Navigates to Gmail homepage

Starting URL: https://www.gmail.com

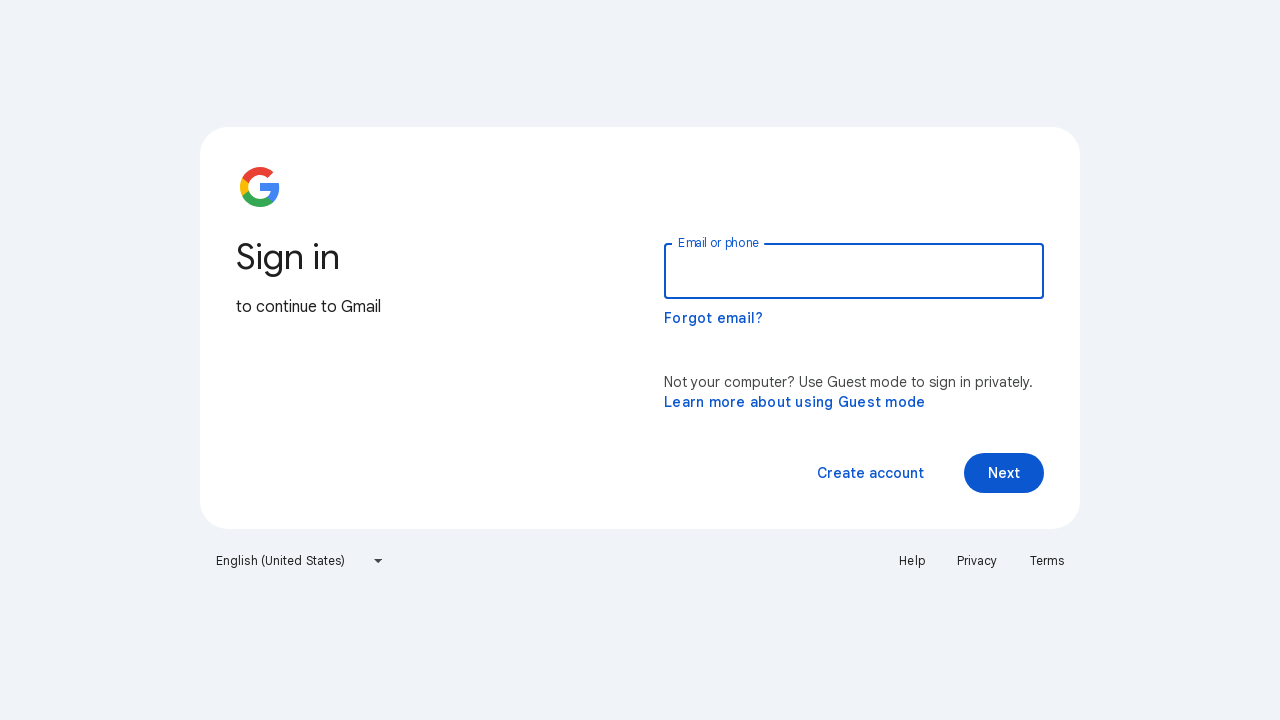

Navigated to Gmail homepage
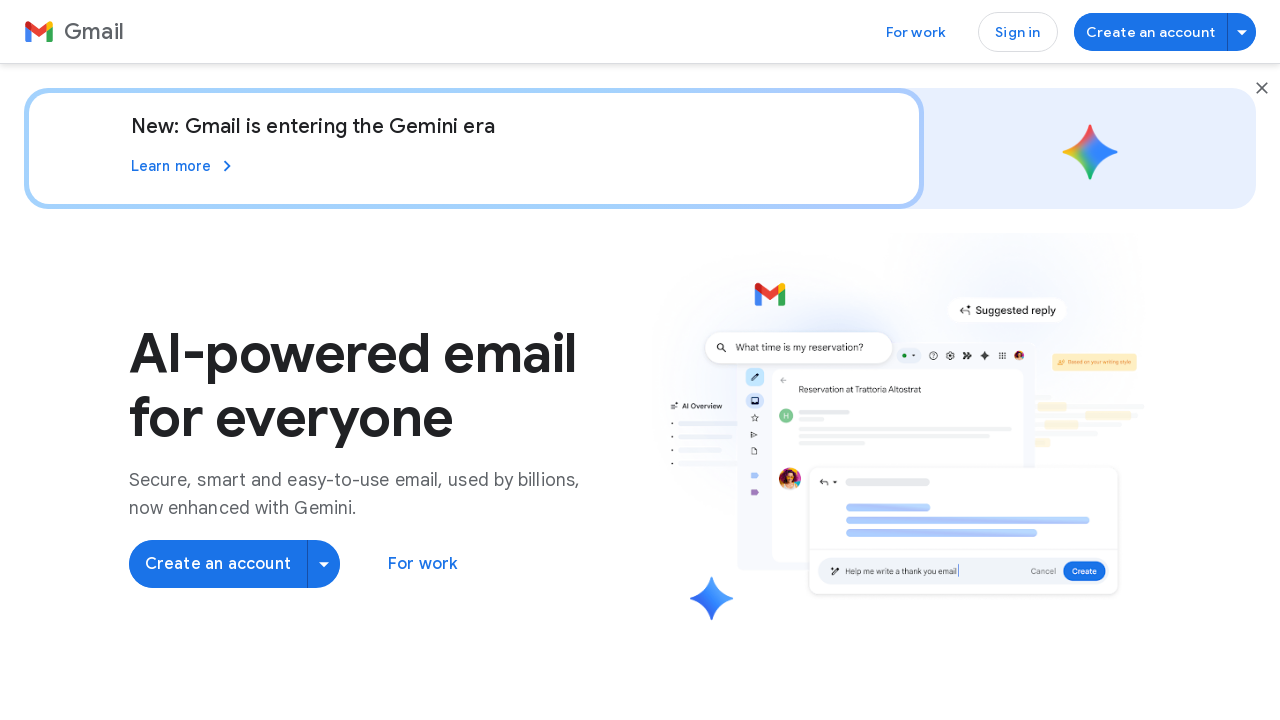

Page loaded and ready
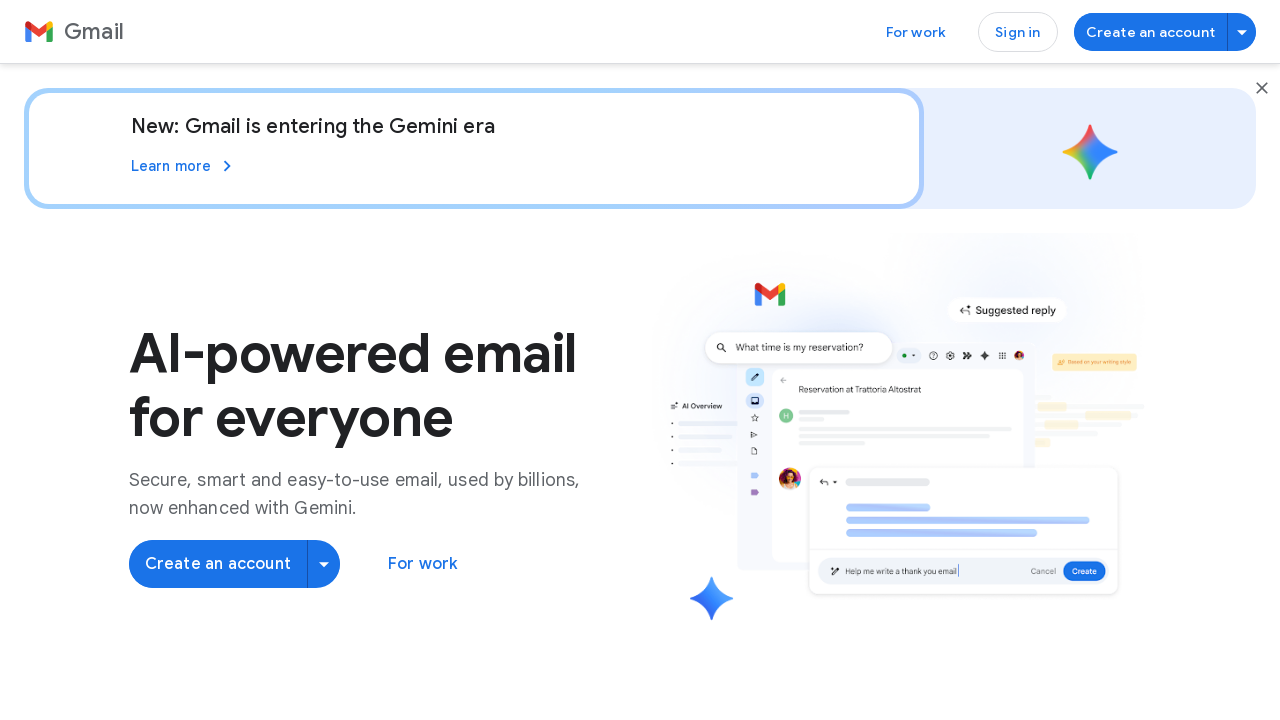

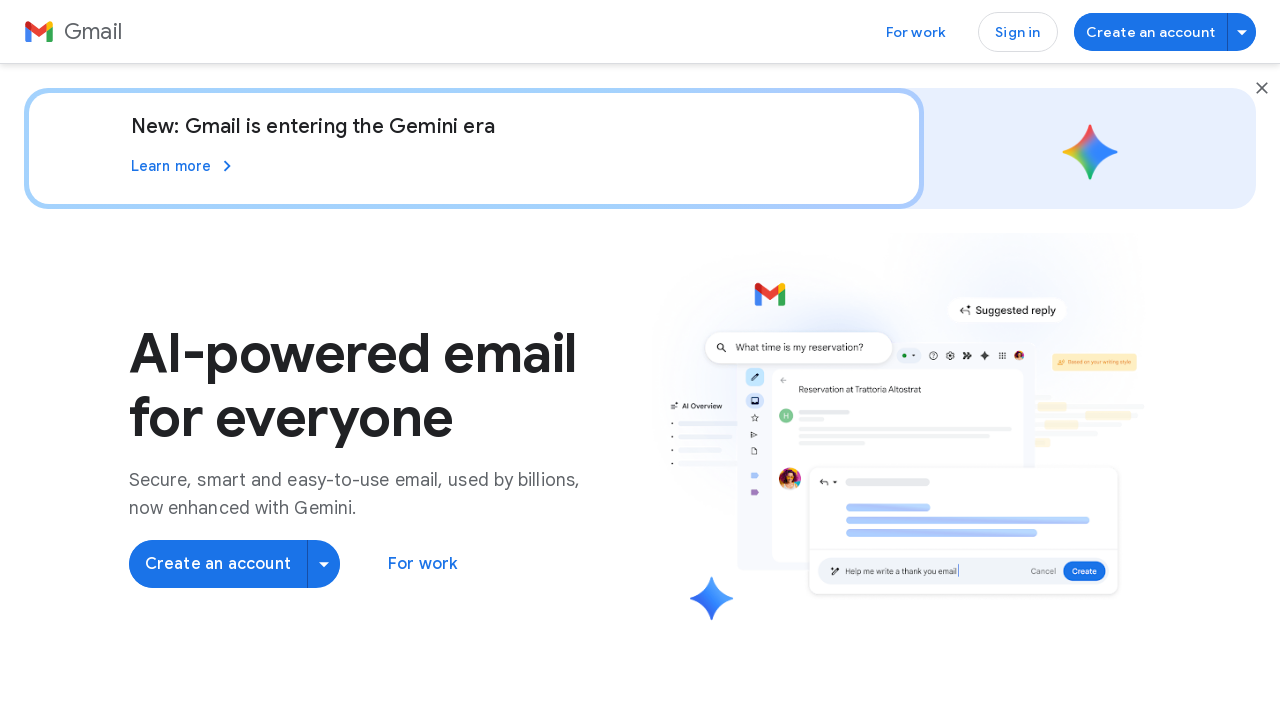